Clicks on the Submit new Language menu item and verifies the submenu text

Starting URL: https://99-bottles-of-beer.net/

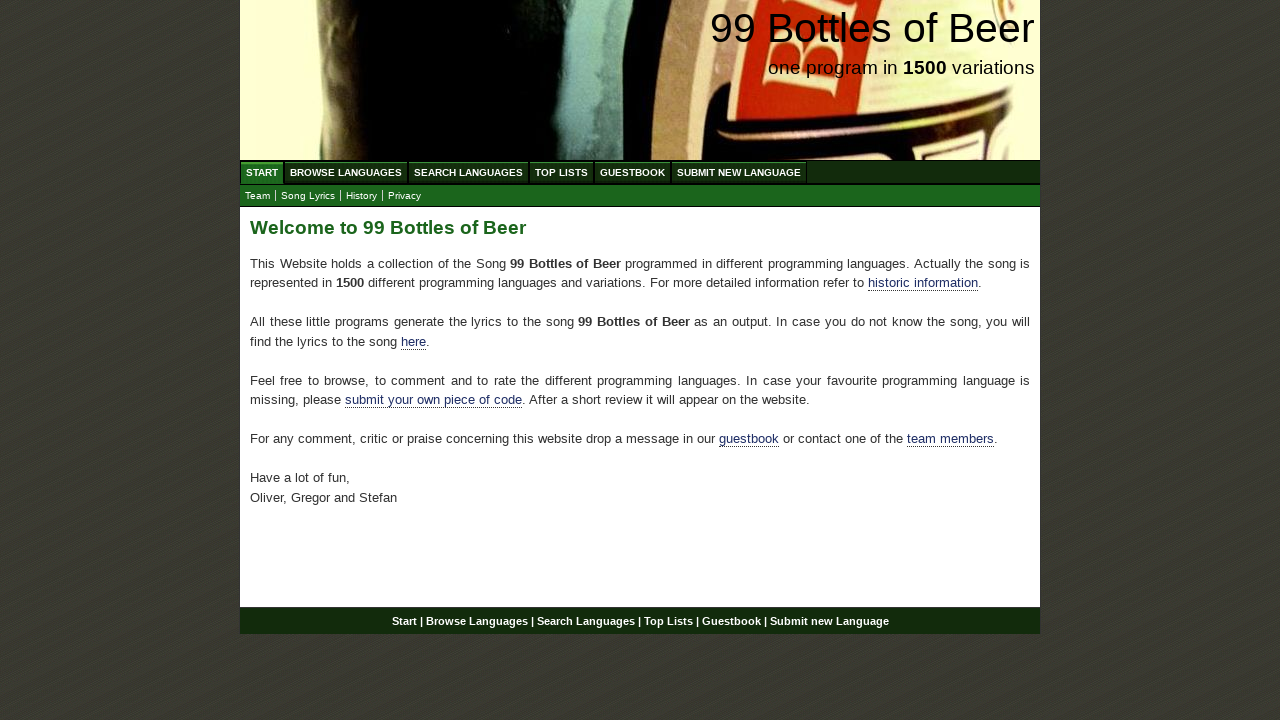

Clicked on Submit new Language menu item at (739, 172) on xpath=//div[@id='navigation']/ul[@id='menu']/li/a[@href='/submitnewlanguage.html
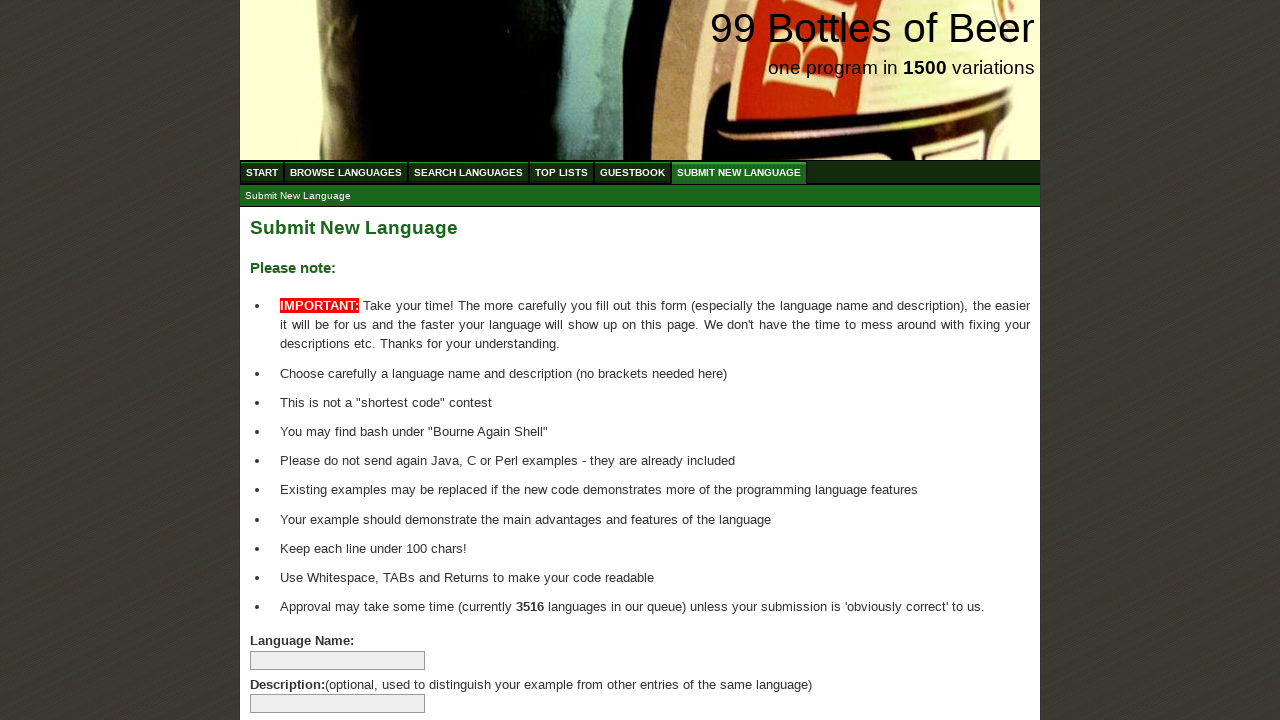

Located submenu element for Submit new Language
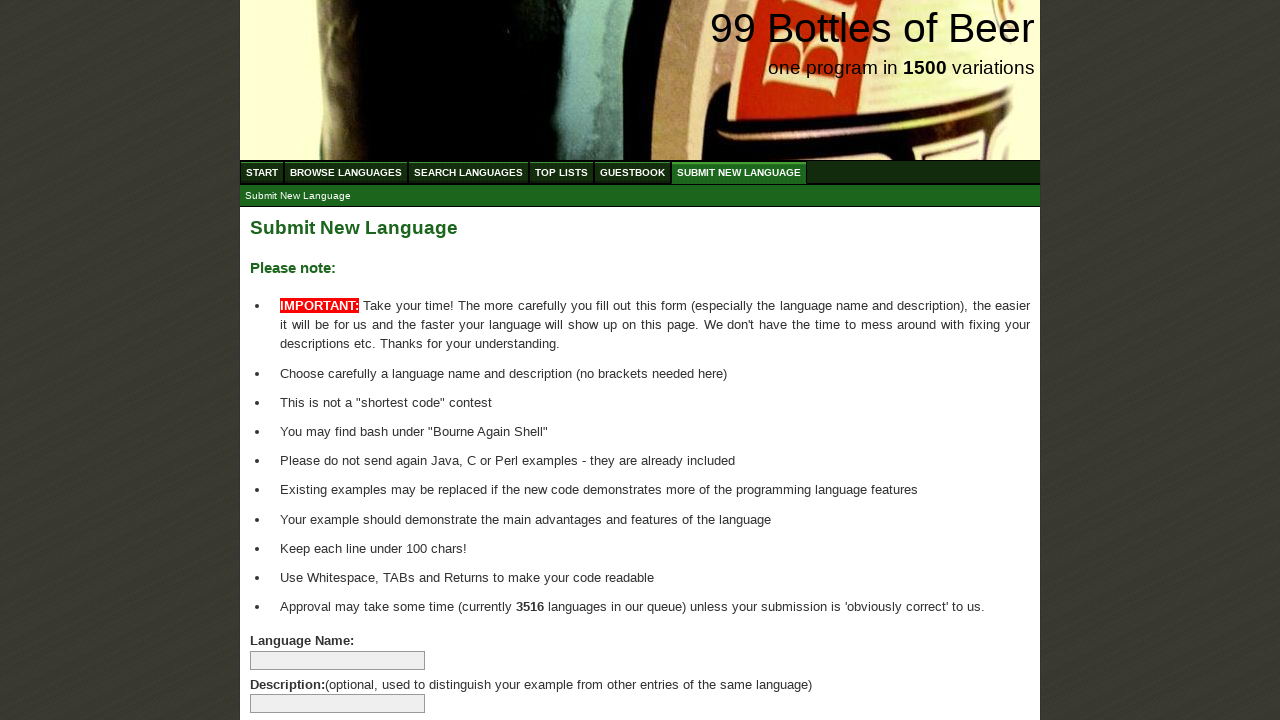

Retrieved submenu text: Submit New Language
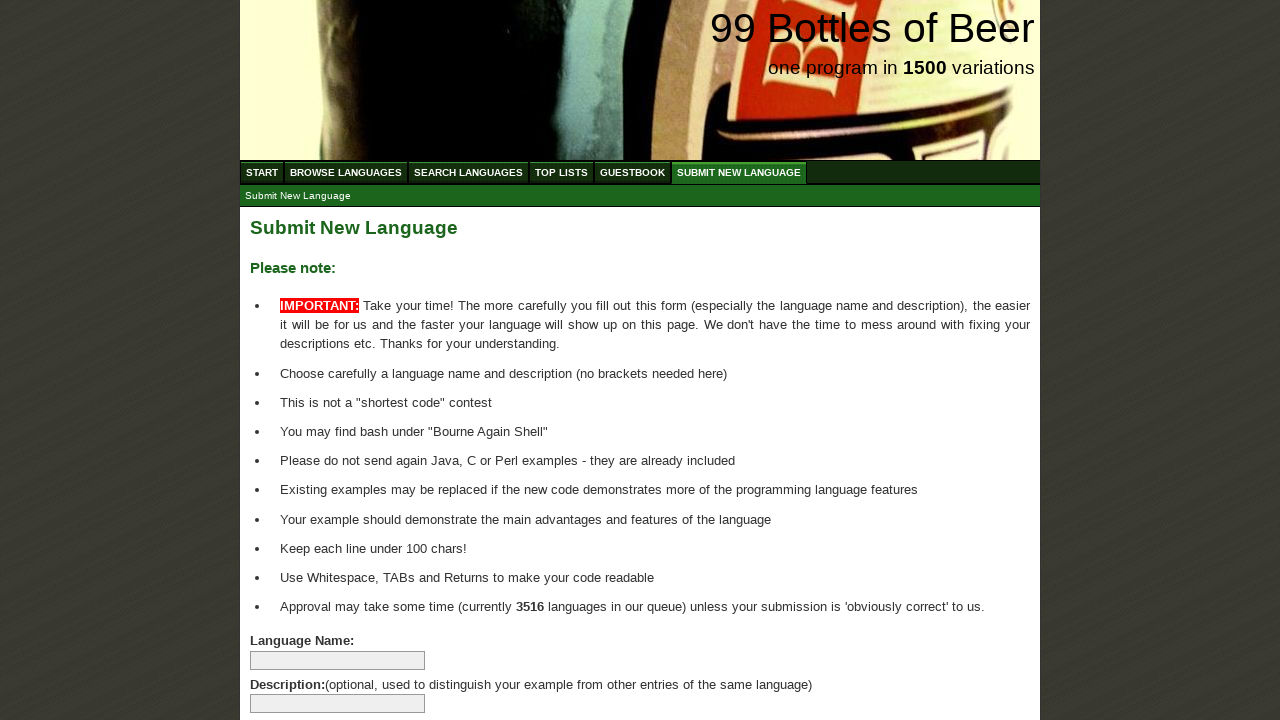

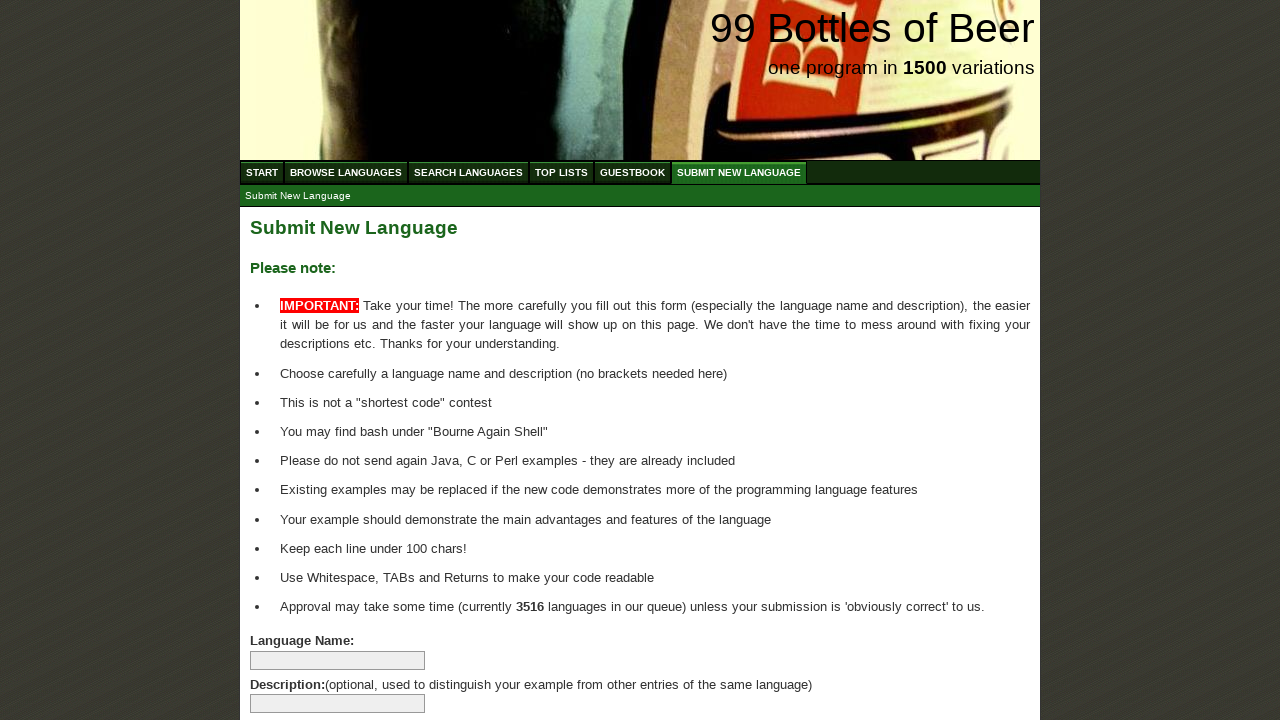